Verifies the page has proper meta tags including viewport for mobile responsiveness

Starting URL: https://console.apidirect.dev

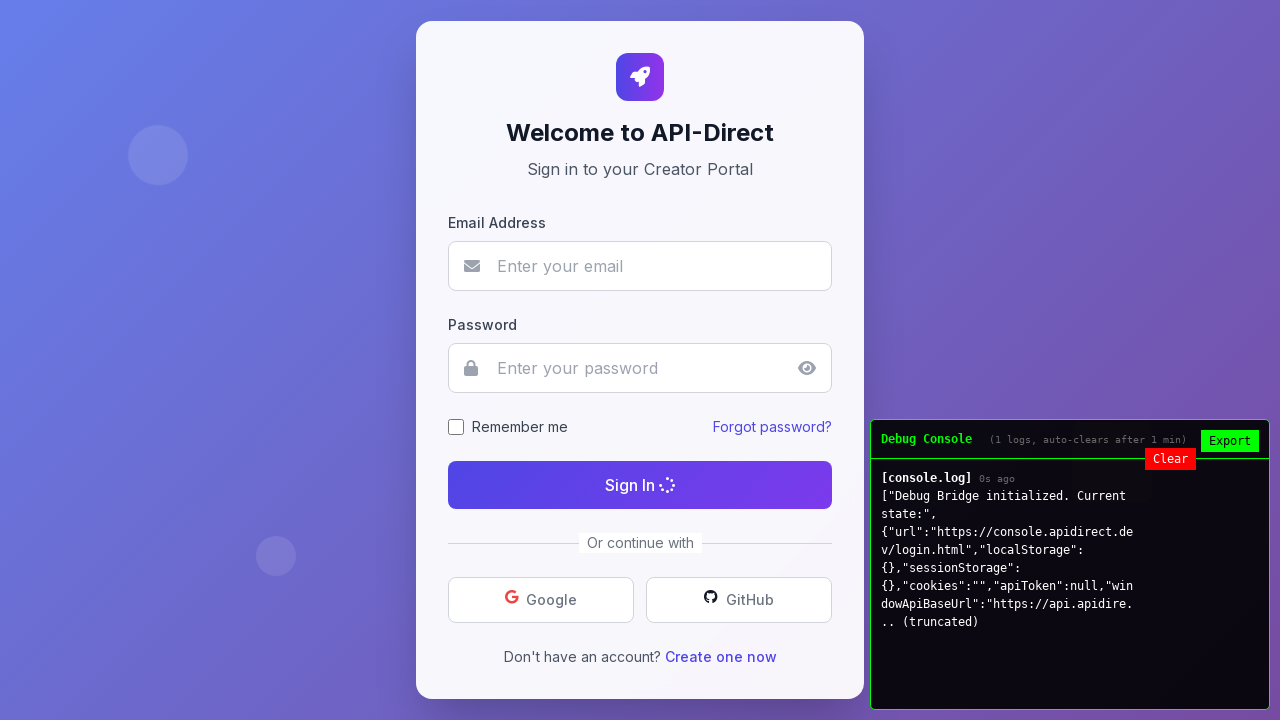

Queried for viewport meta tag
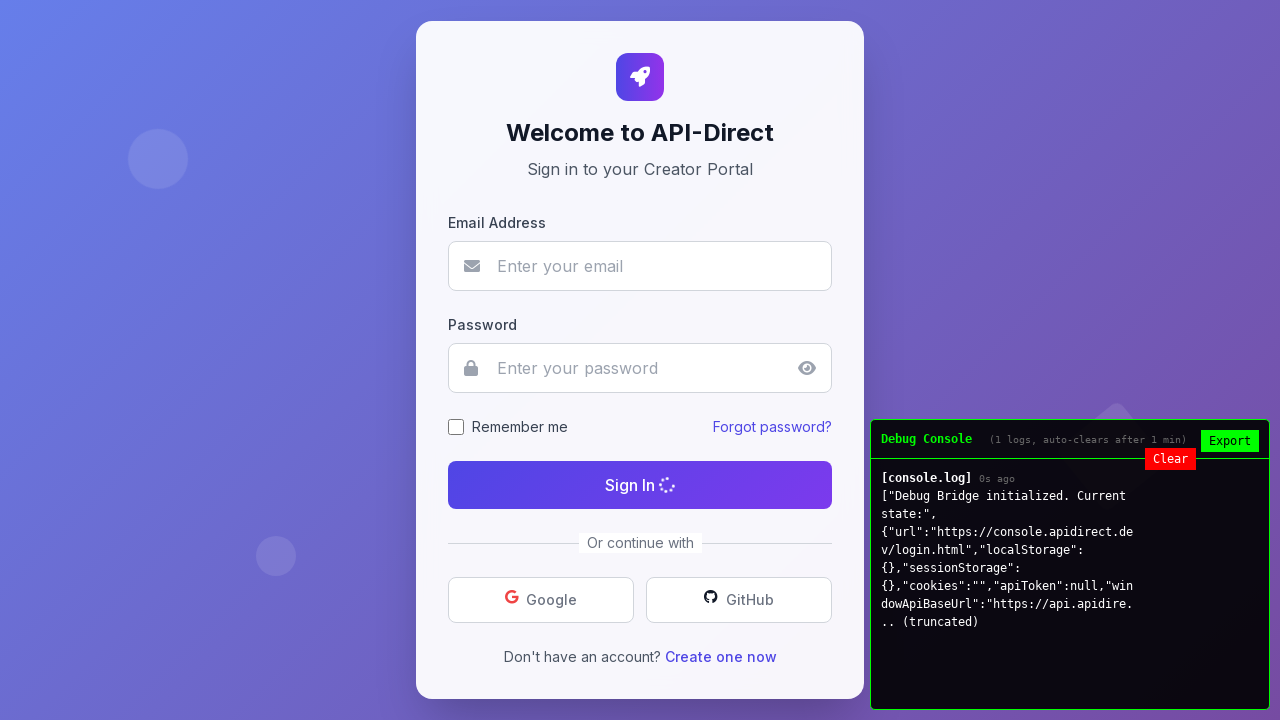

Asserted viewport meta tag exists for mobile responsiveness
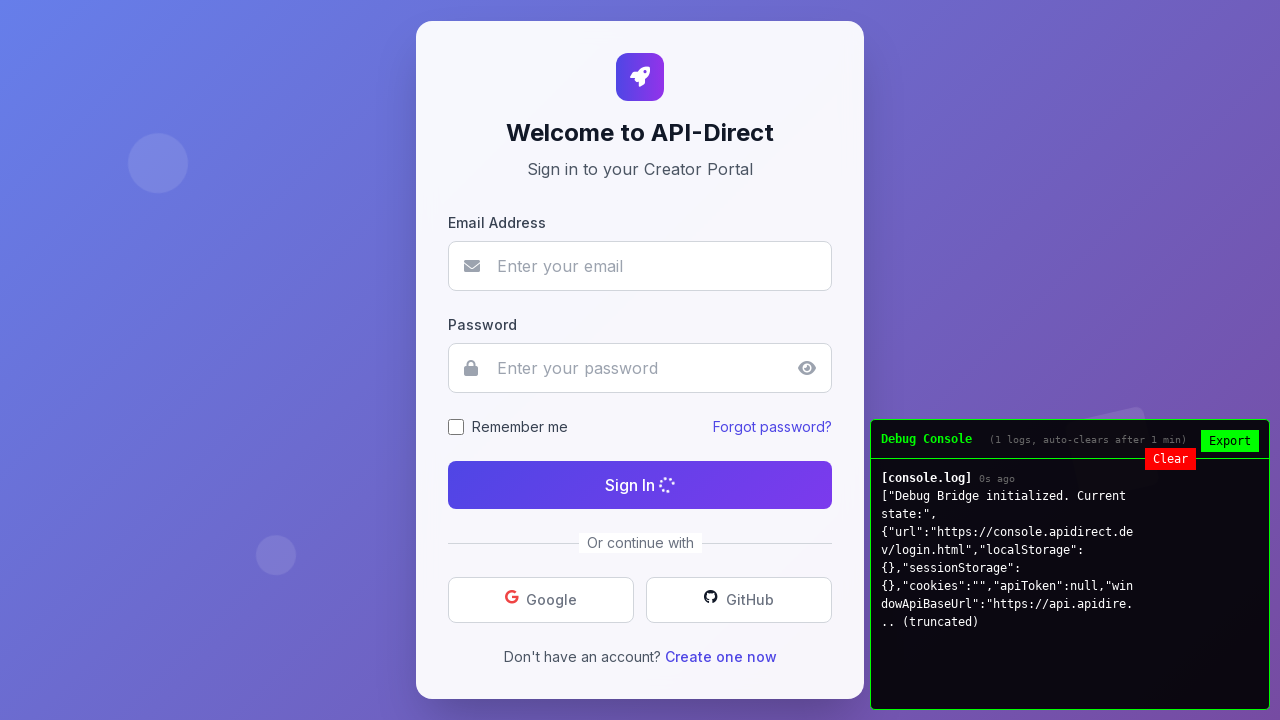

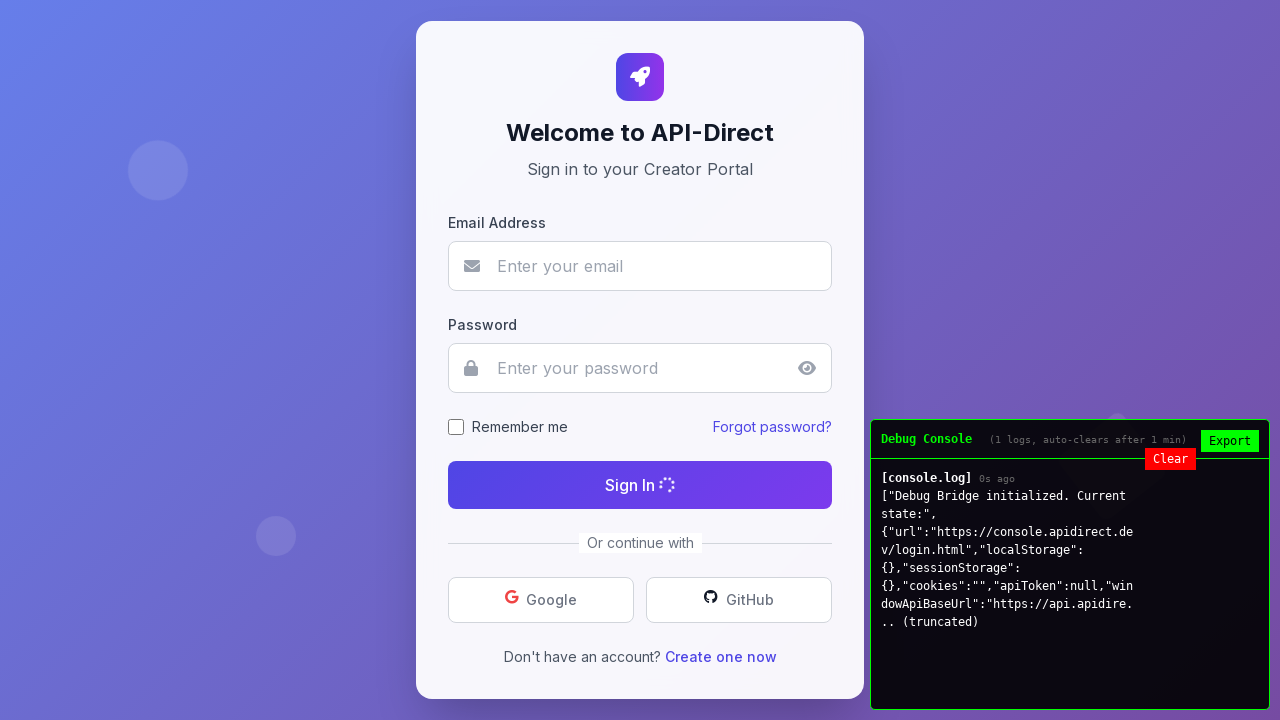